Tests dropdown selection using selectByValue method for birth month field

Starting URL: https://portal.cms.gov/portal/forgotuserid

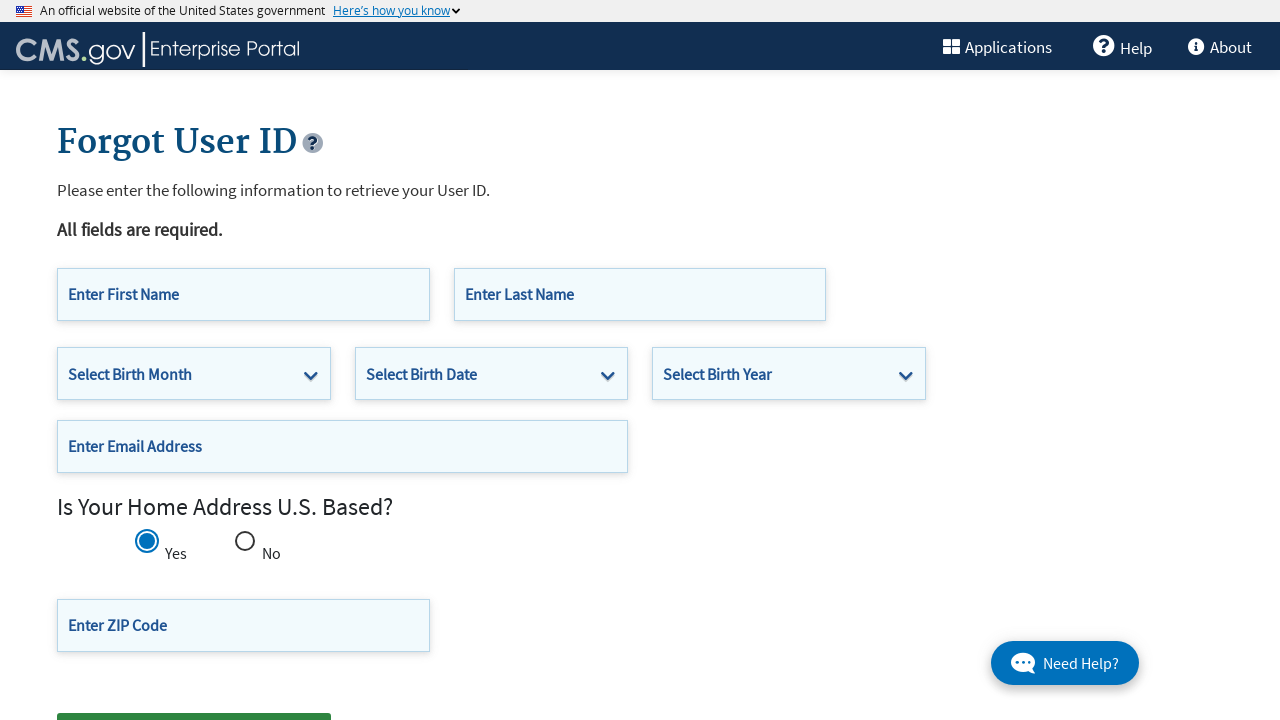

Navigated to CMS forgot user ID portal
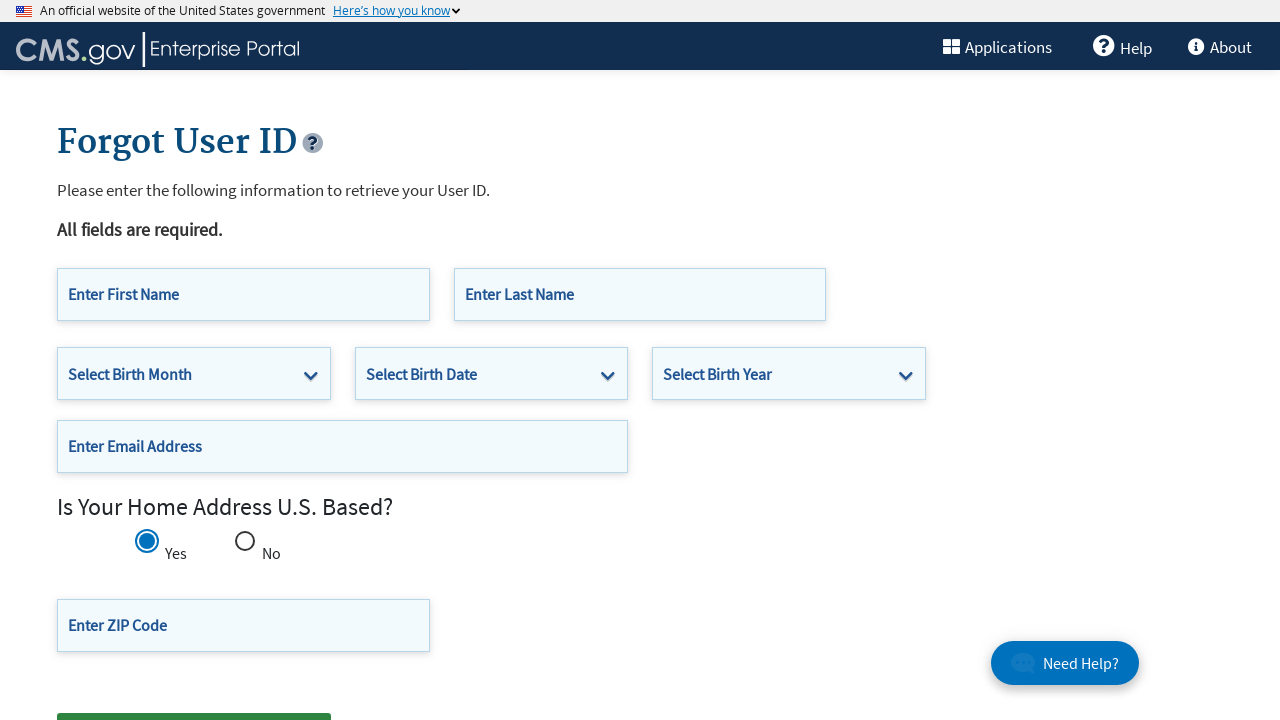

Selected June (06) from birth month dropdown using selectByValue method on select[name*='cms-forgotid-birthM']
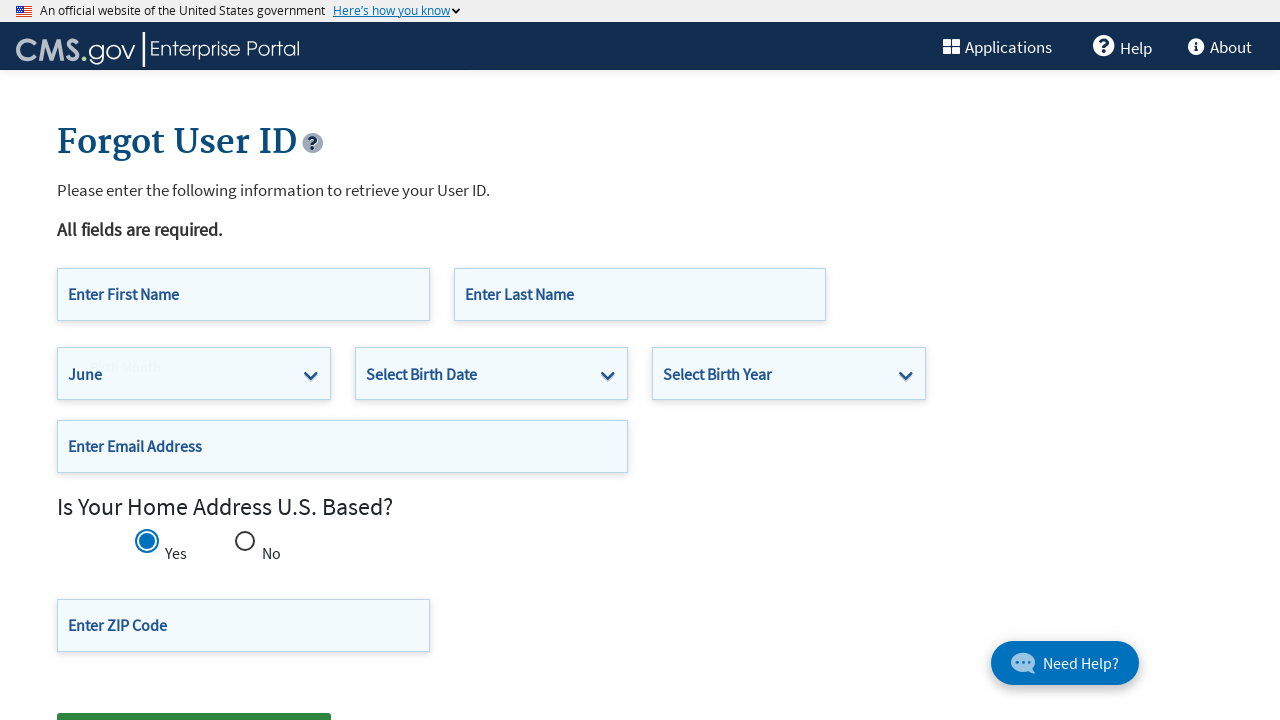

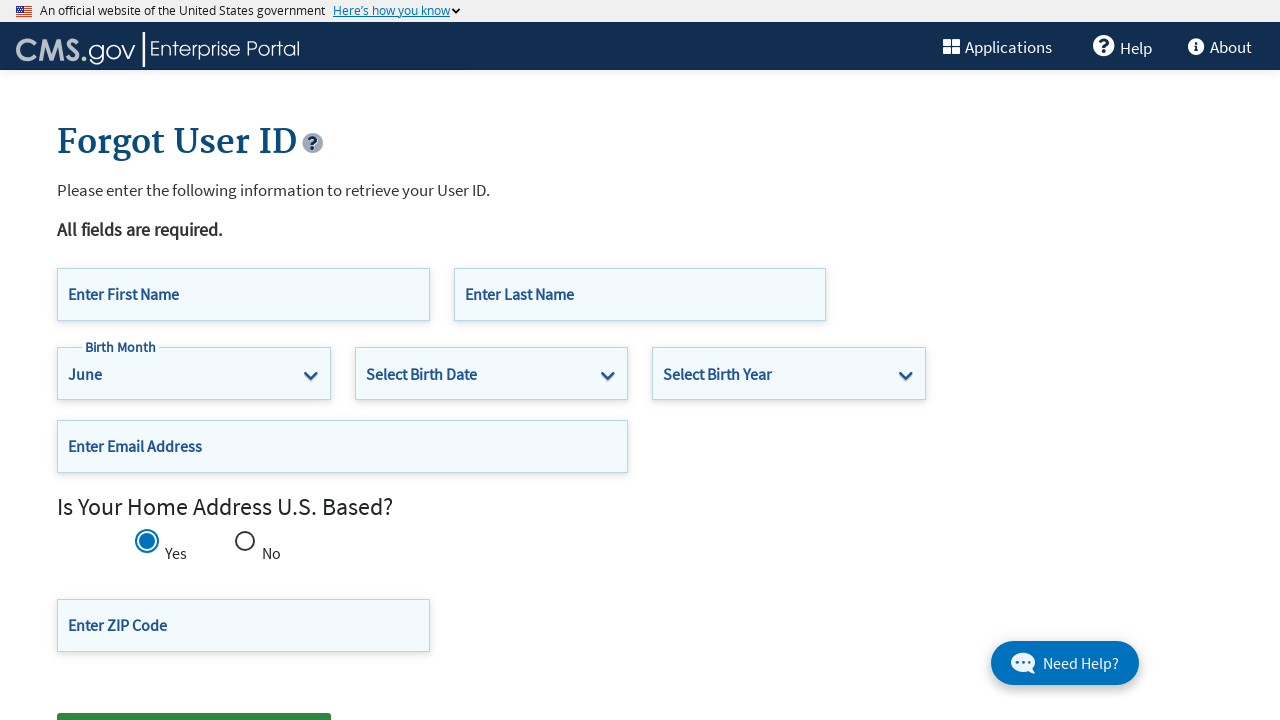